Navigates to the Demoblaze e-commerce homepage and clicks on the iPhone 6 32gb product to view its details.

Starting URL: https://demoblaze.com/index.html

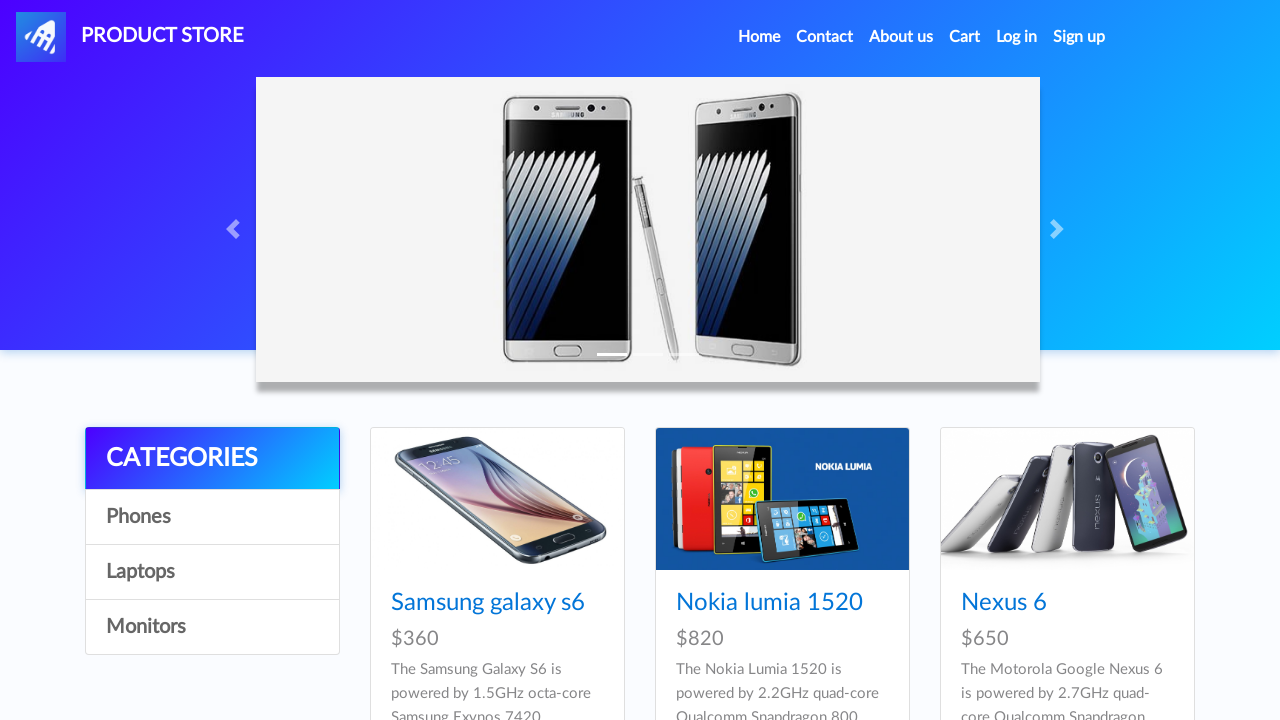

Navigated to Demoblaze homepage
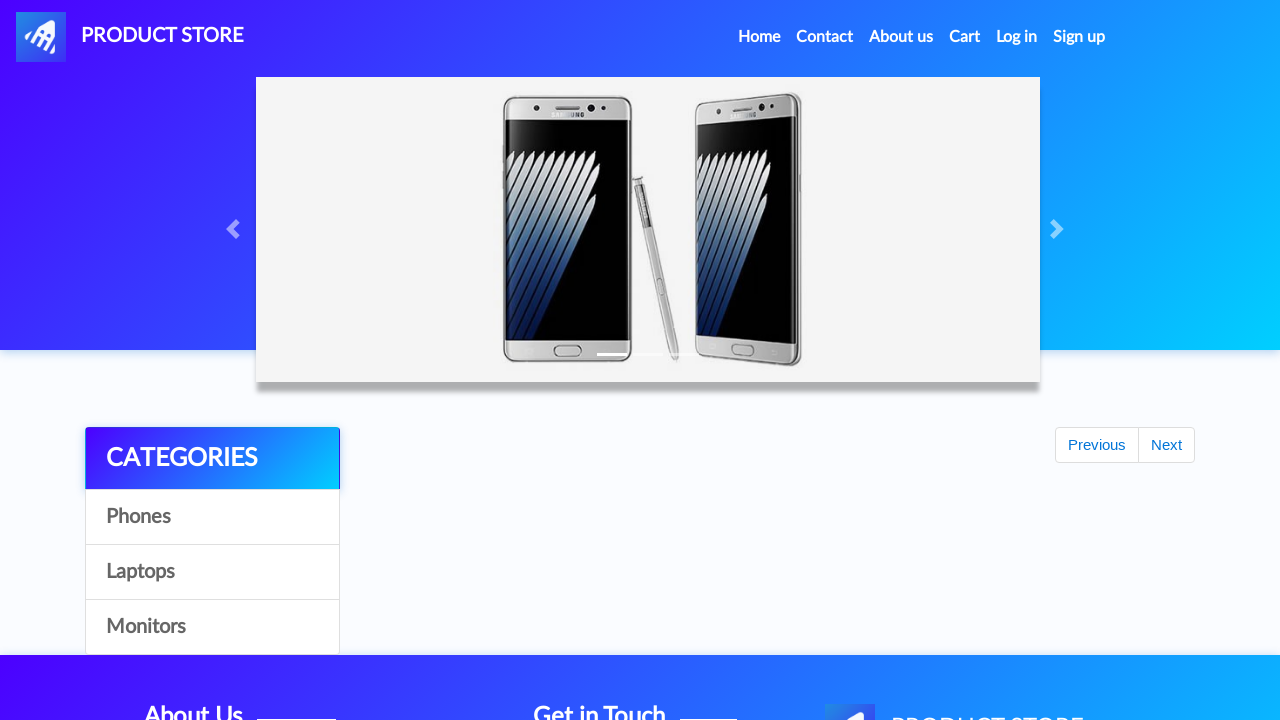

Clicked on iPhone 6 32gb product at (752, 361) on xpath=//a[text()='Iphone 6 32gb']
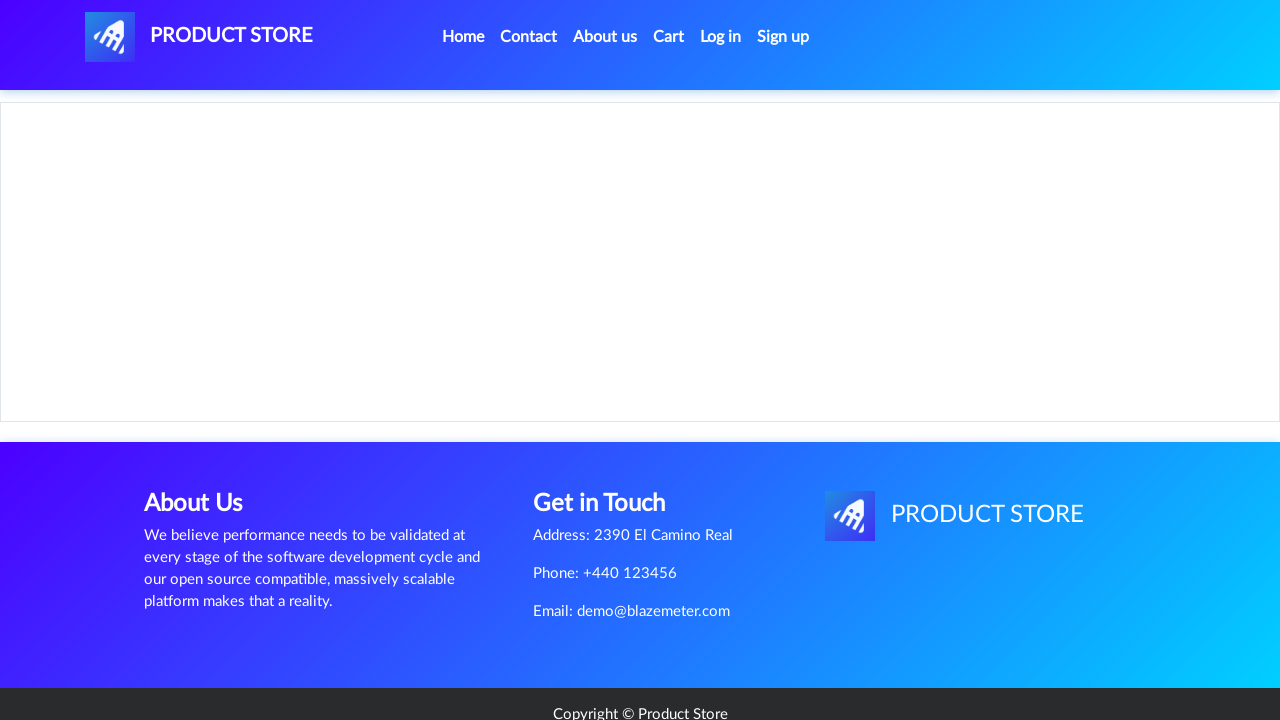

Product details page loaded successfully
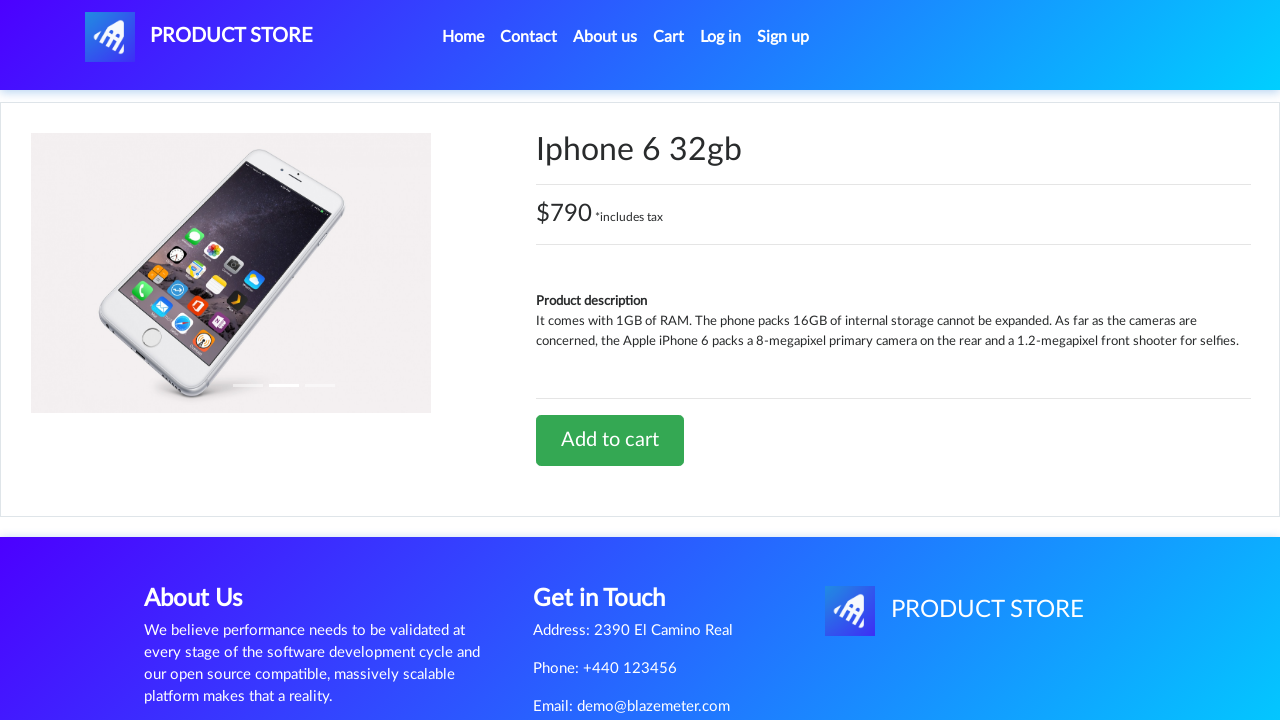

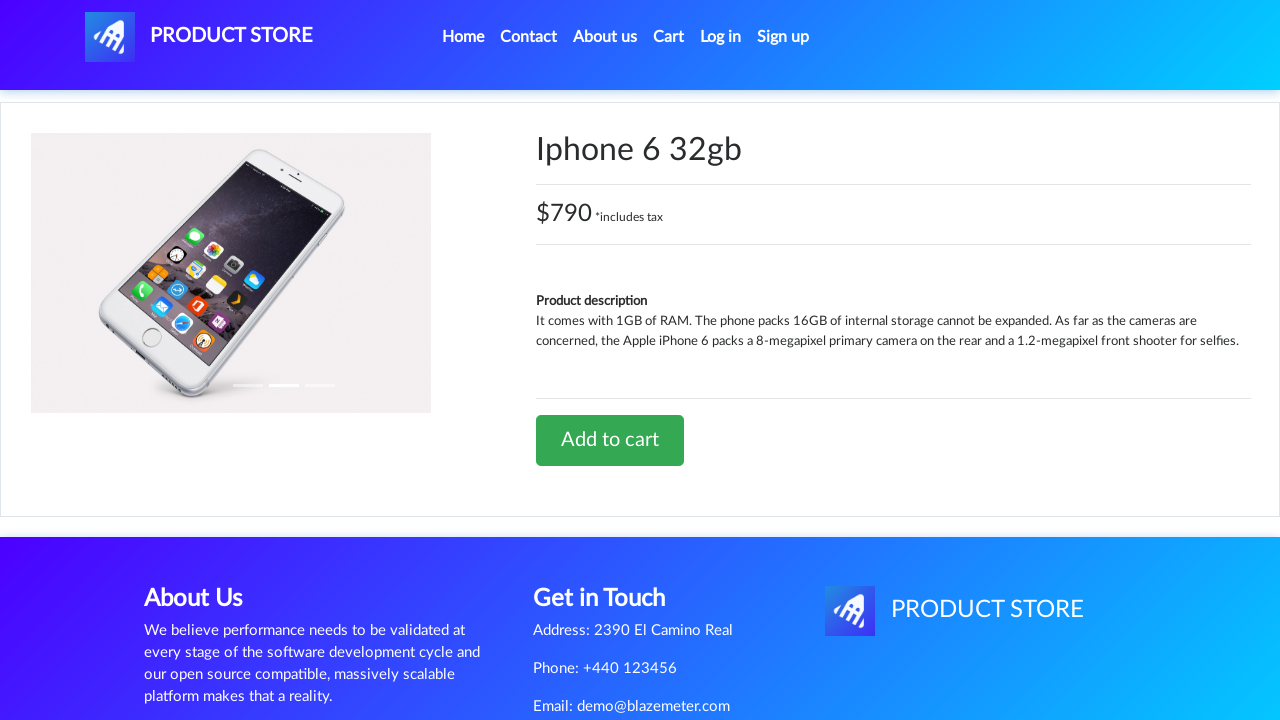